Tests copy-paste functionality by entering text in first input box, selecting all, copying, moving to second input box, and pasting

Starting URL: https://text-compare.com/

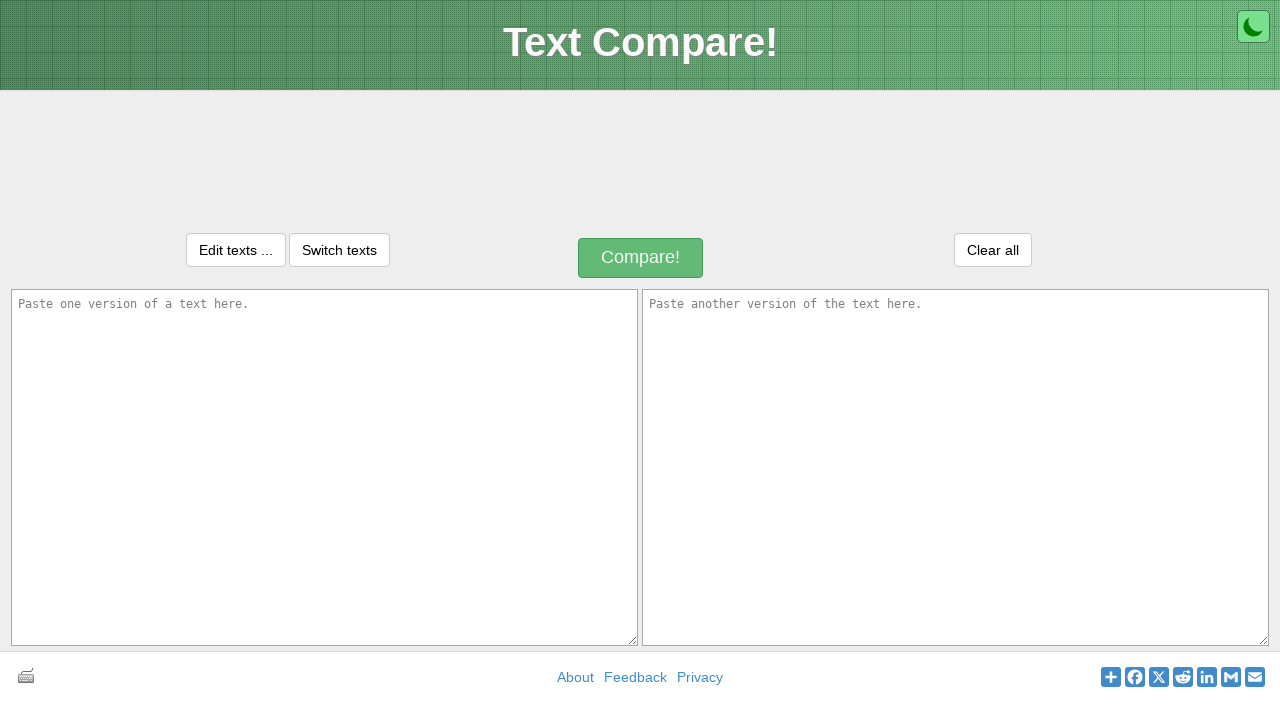

Filled first input box with 'Amit' on textarea#inputText1
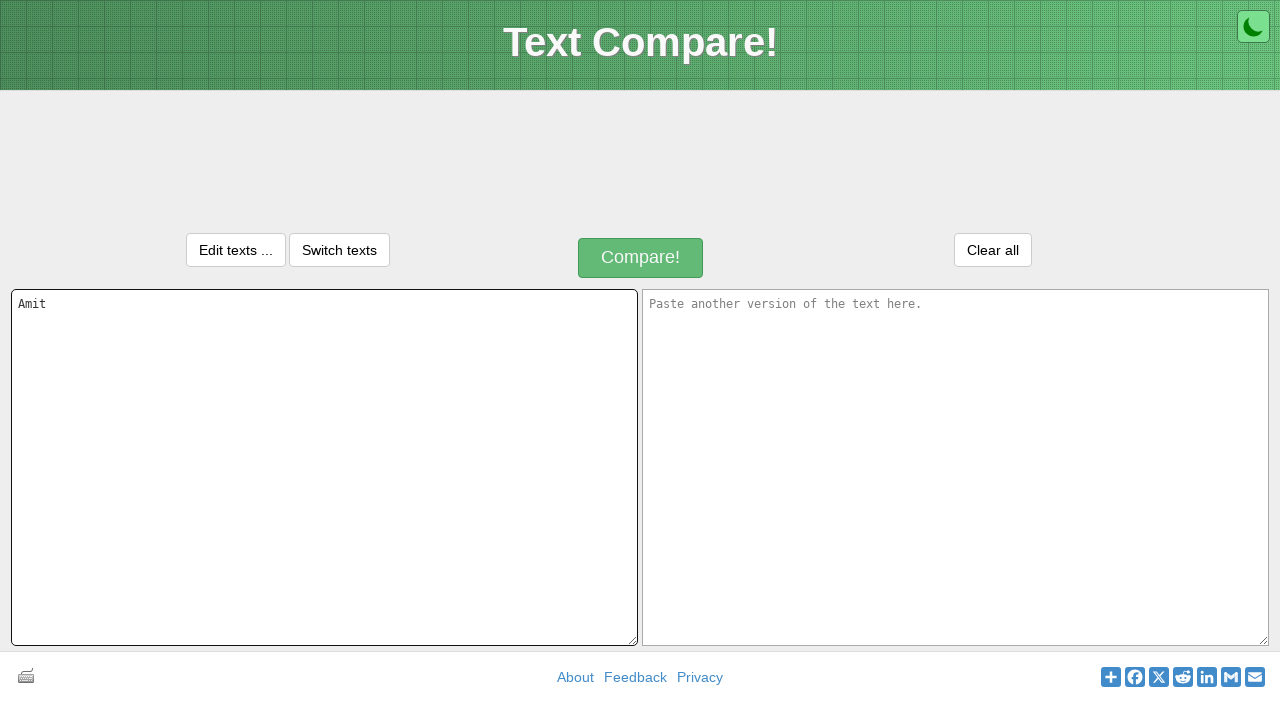

Clicked on first input box to focus it at (324, 467) on textarea#inputText1
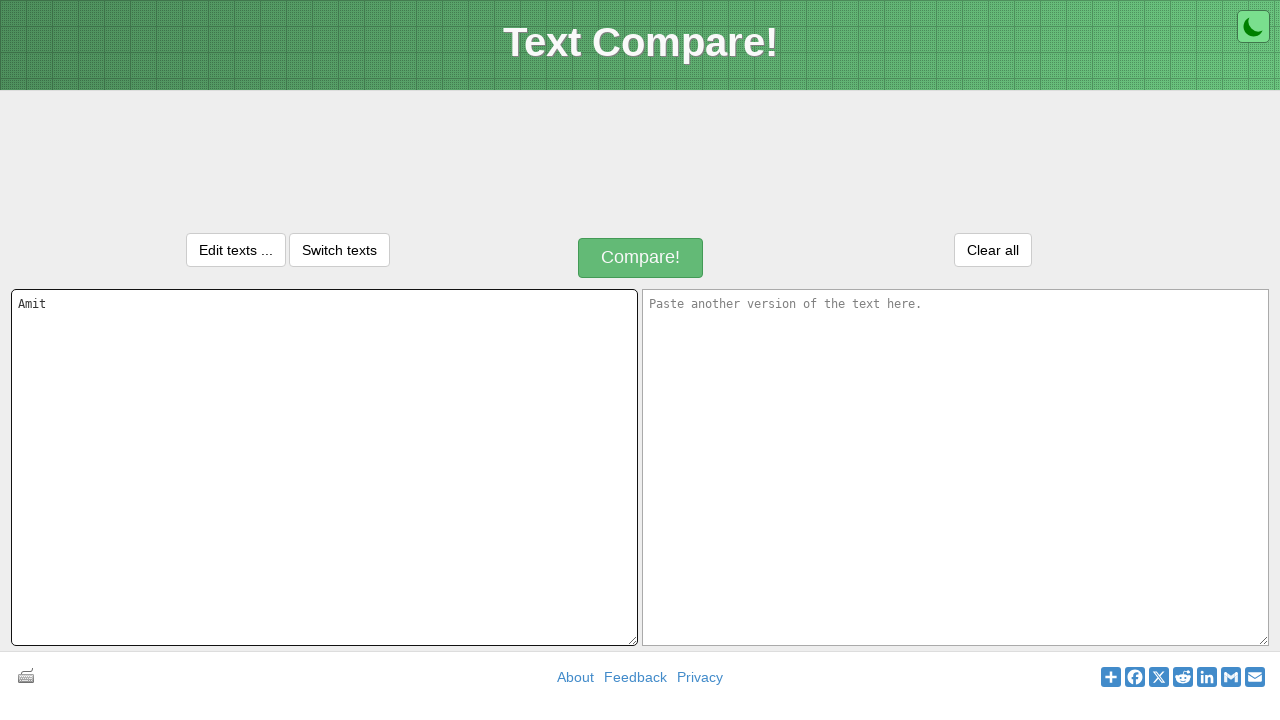

Selected all text in first input box using Ctrl+A
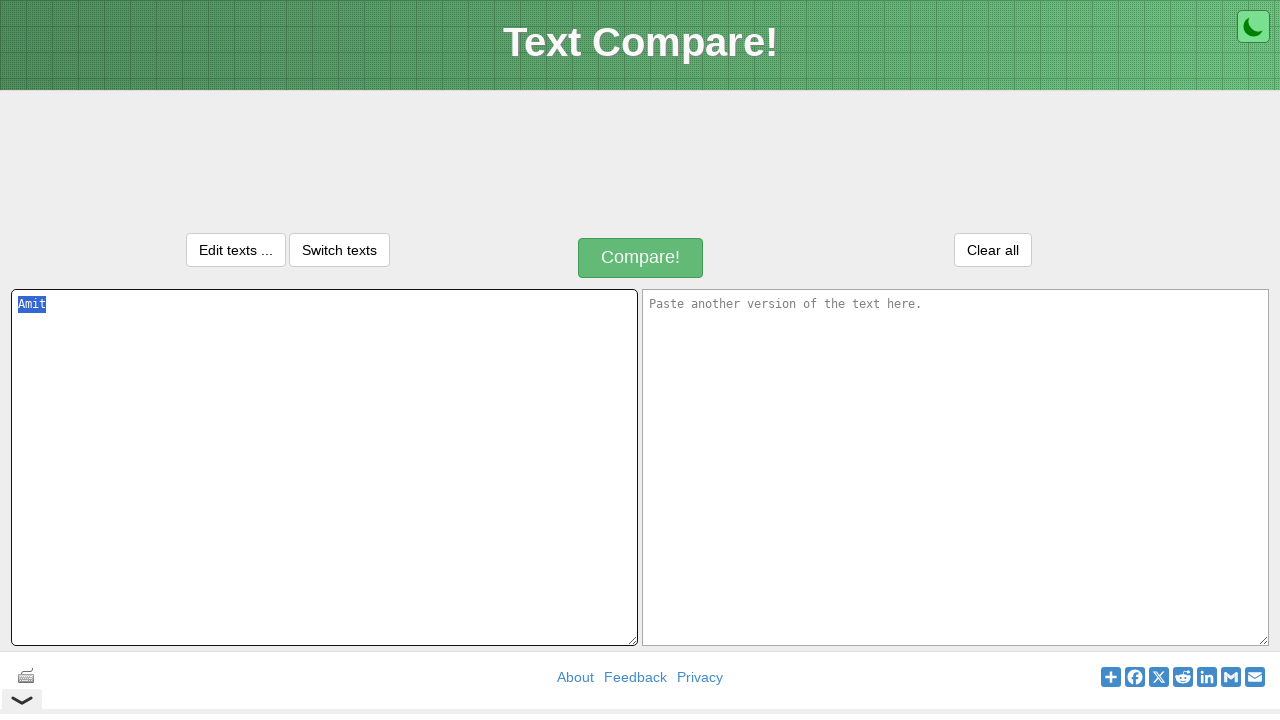

Copied selected text using Ctrl+C
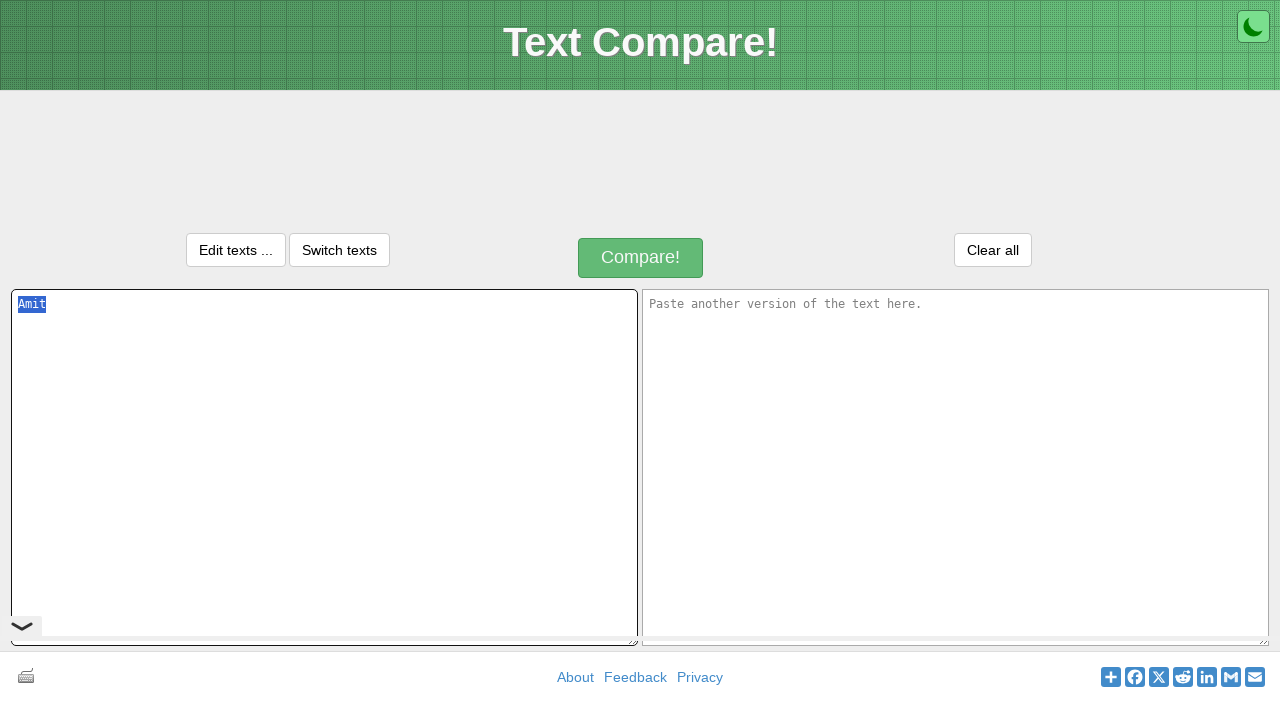

Pressed Tab to move focus to second input box
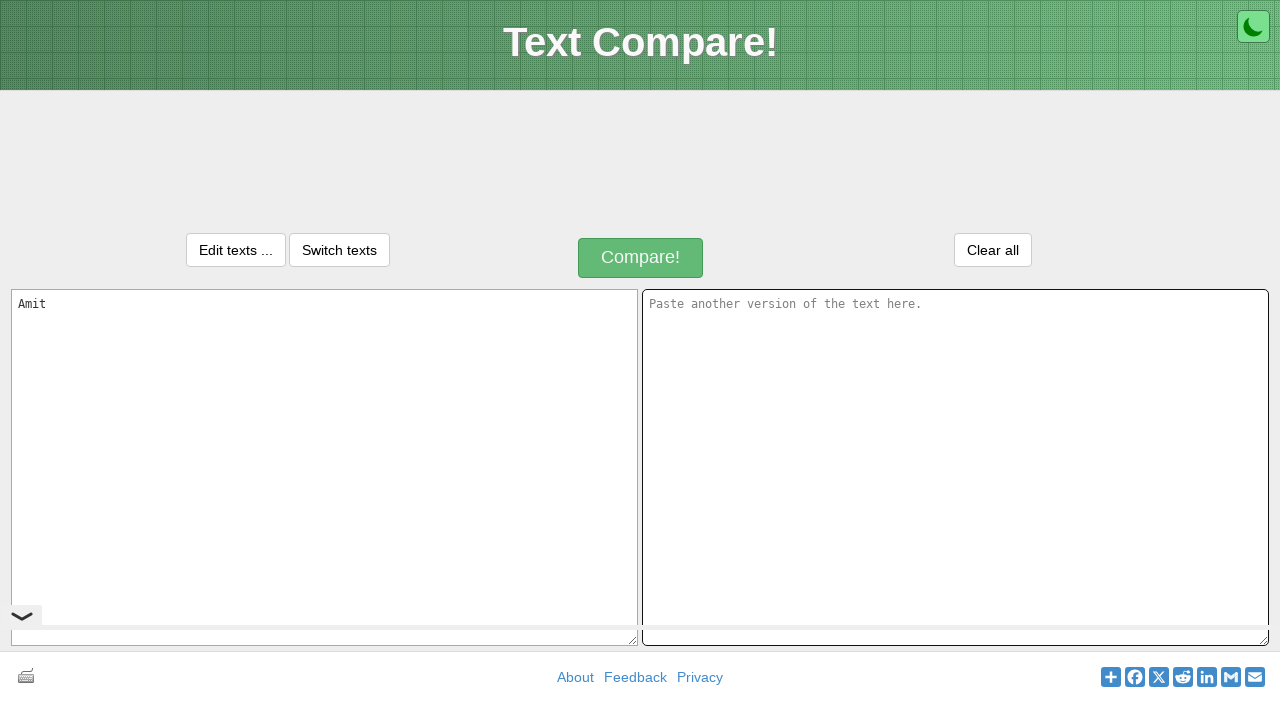

Pasted text into second input box using Ctrl+V
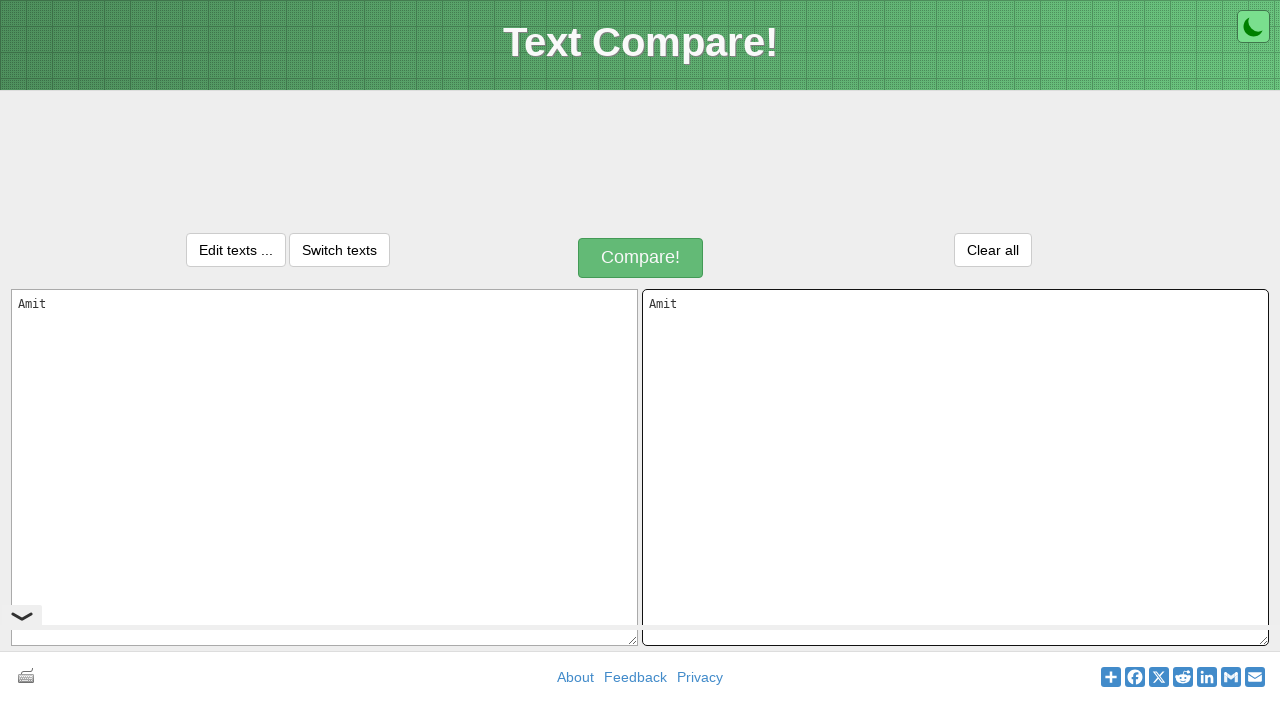

Retrieved text value from first input box
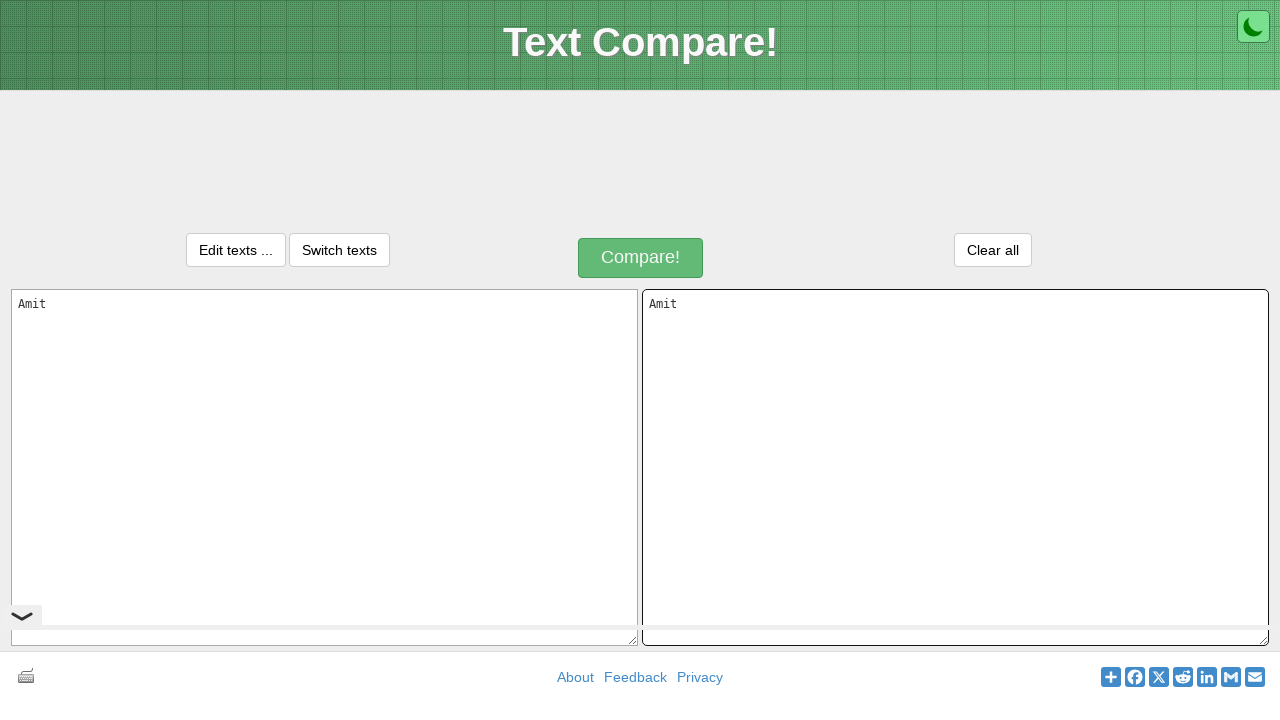

Retrieved text value from second input box
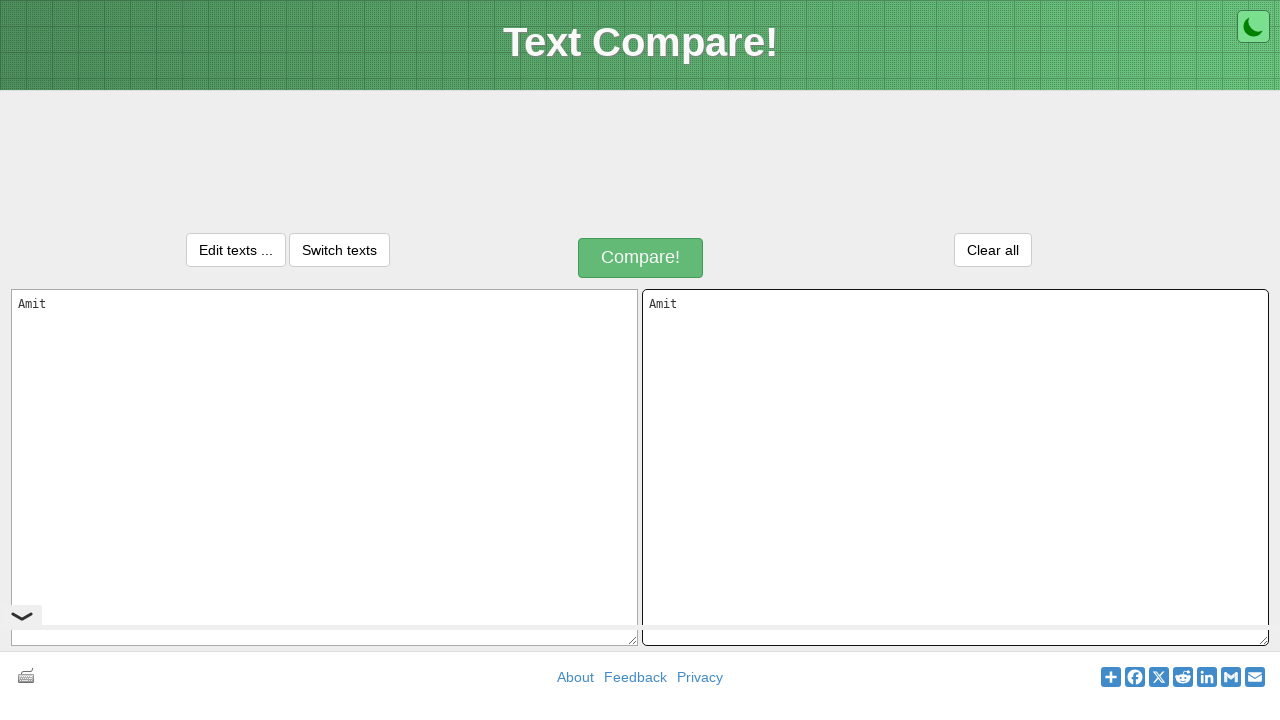

Verification passed: text was successfully copied from first to second input box
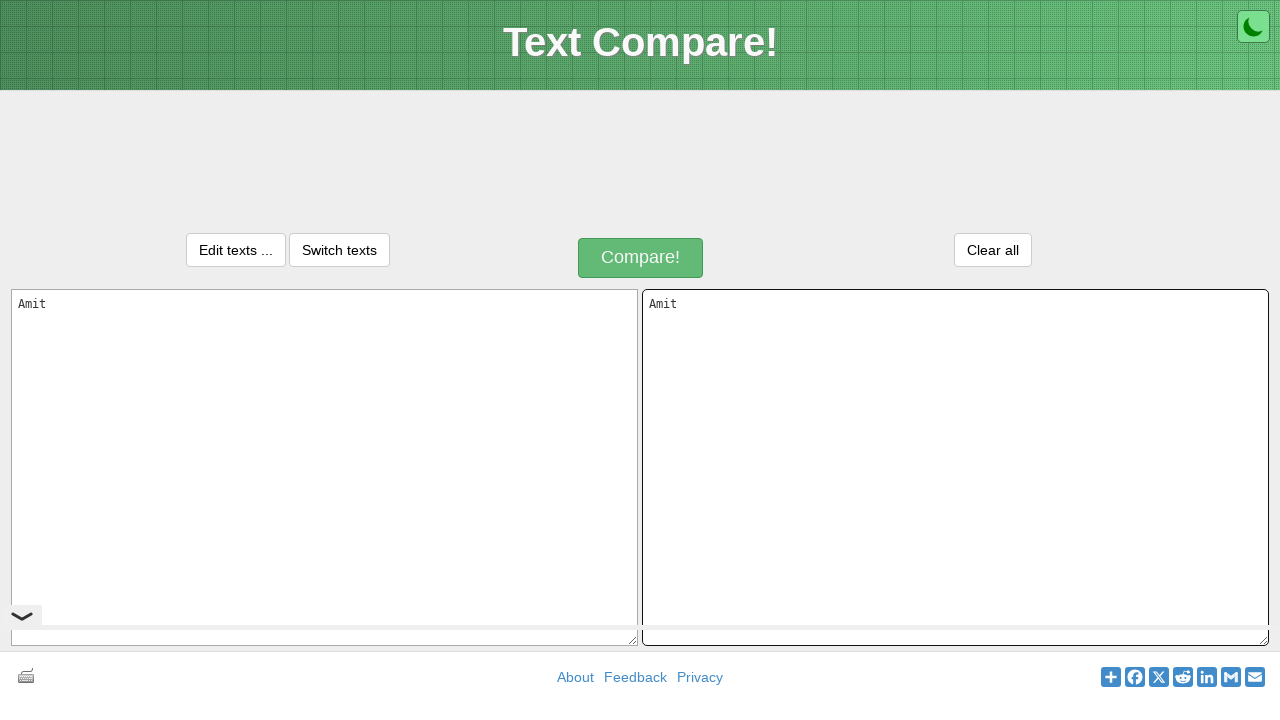

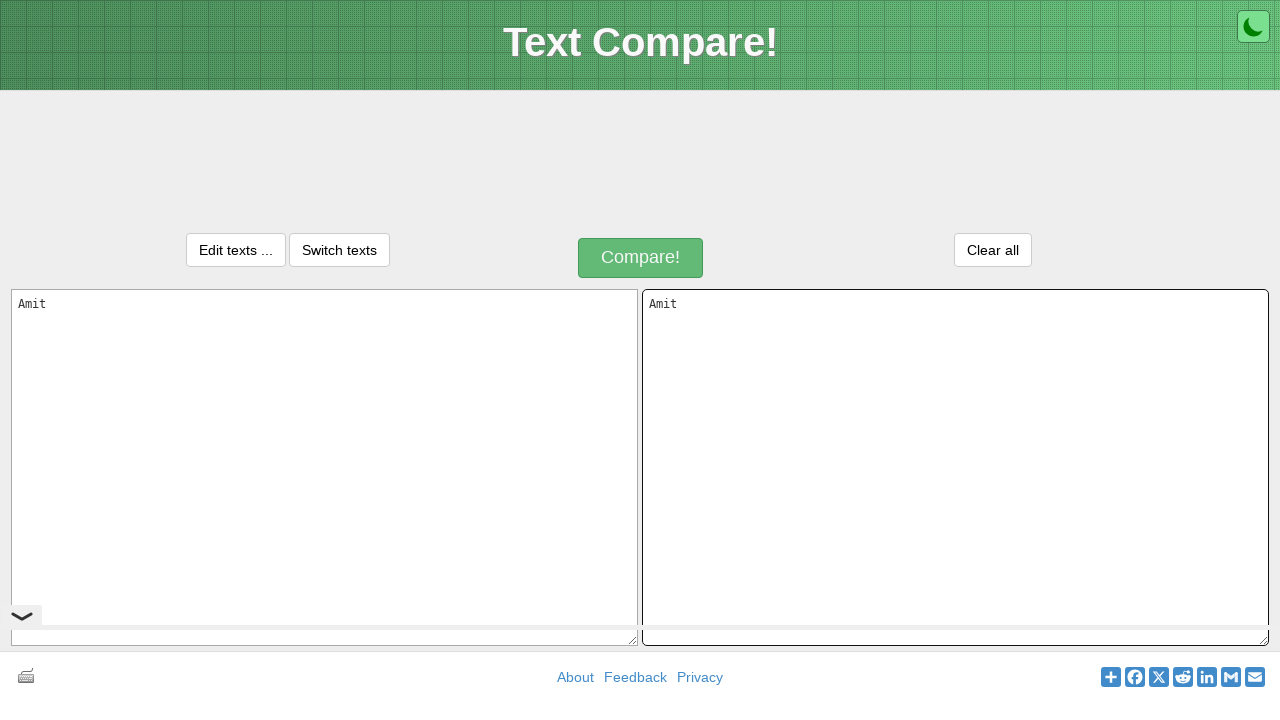